Tests homepage load time by navigating to the site (performance verification)

Starting URL: https://automationexercise.com/

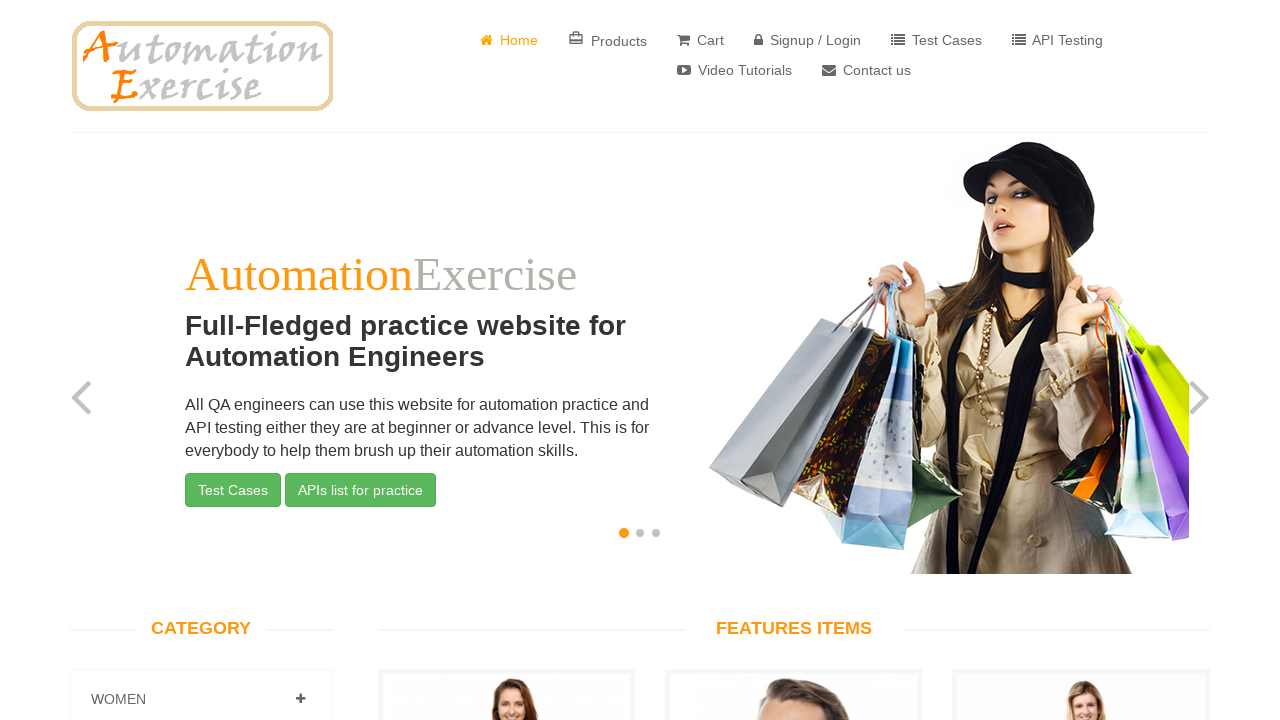

Homepage fully loaded - network idle state reached
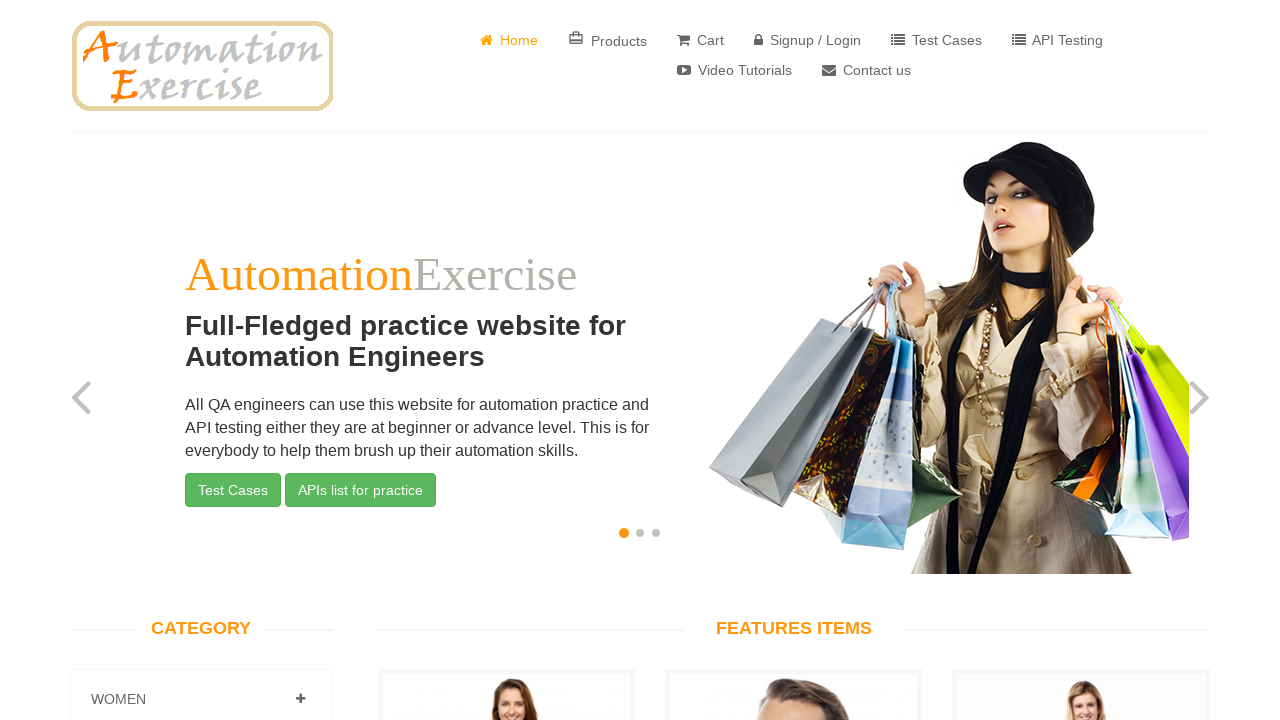

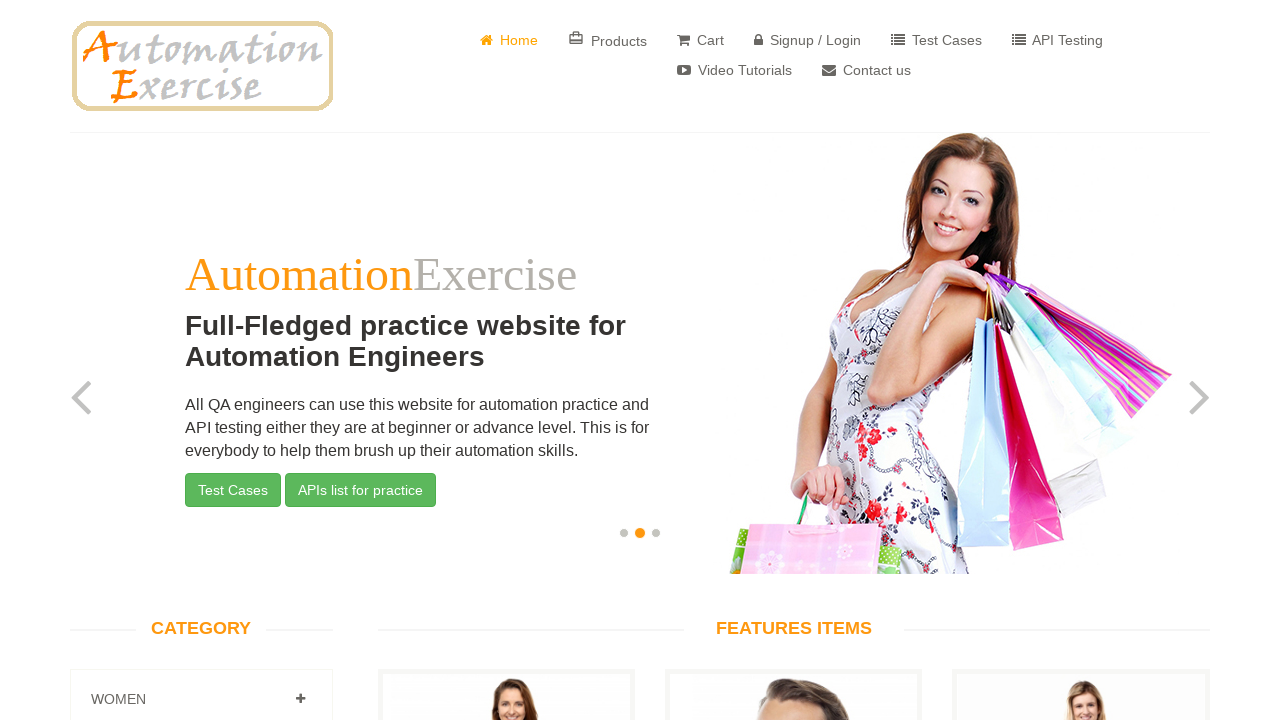